Tests interaction with an accordion component on a scooter rental service page by scrolling to the accordion section and clicking on the fifth accordion heading.

Starting URL: https://qa-scooter.praktikum-services.ru/

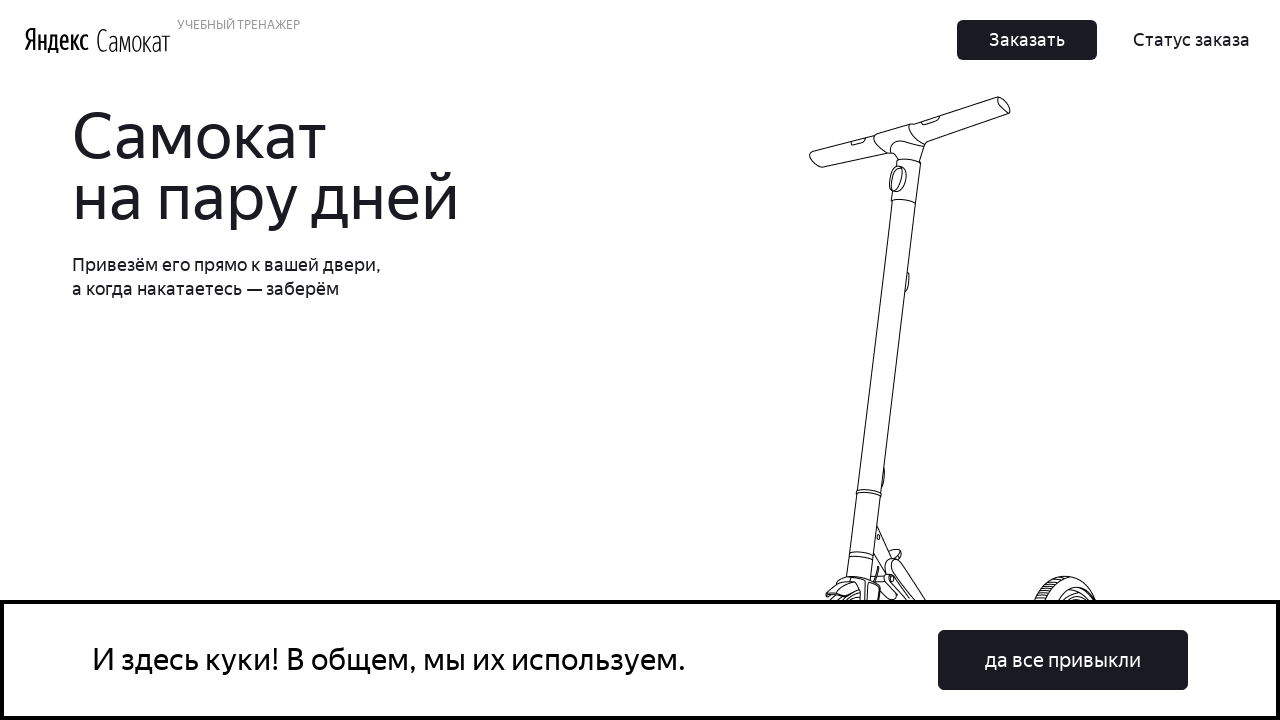

Scrolled to accordion section by viewing first accordion heading
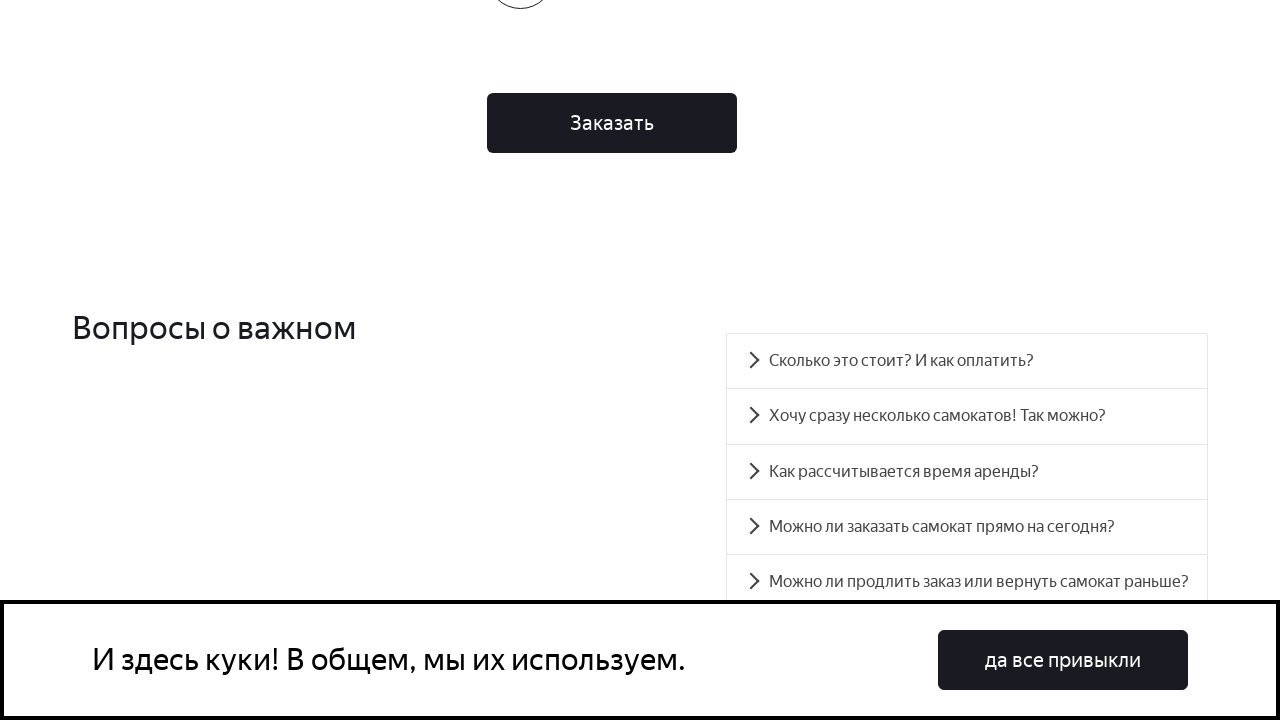

Clicked on the fifth accordion heading at (967, 582) on #accordion__heading-4
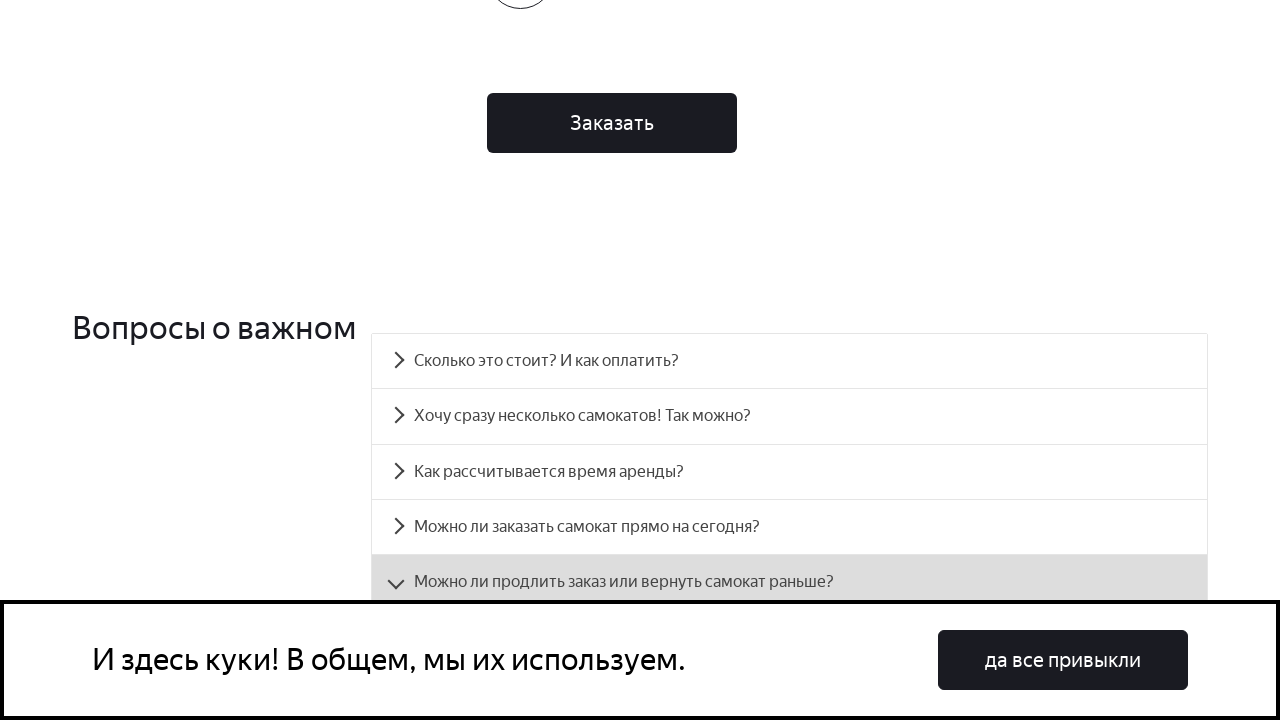

Waited for accordion panel content to become visible
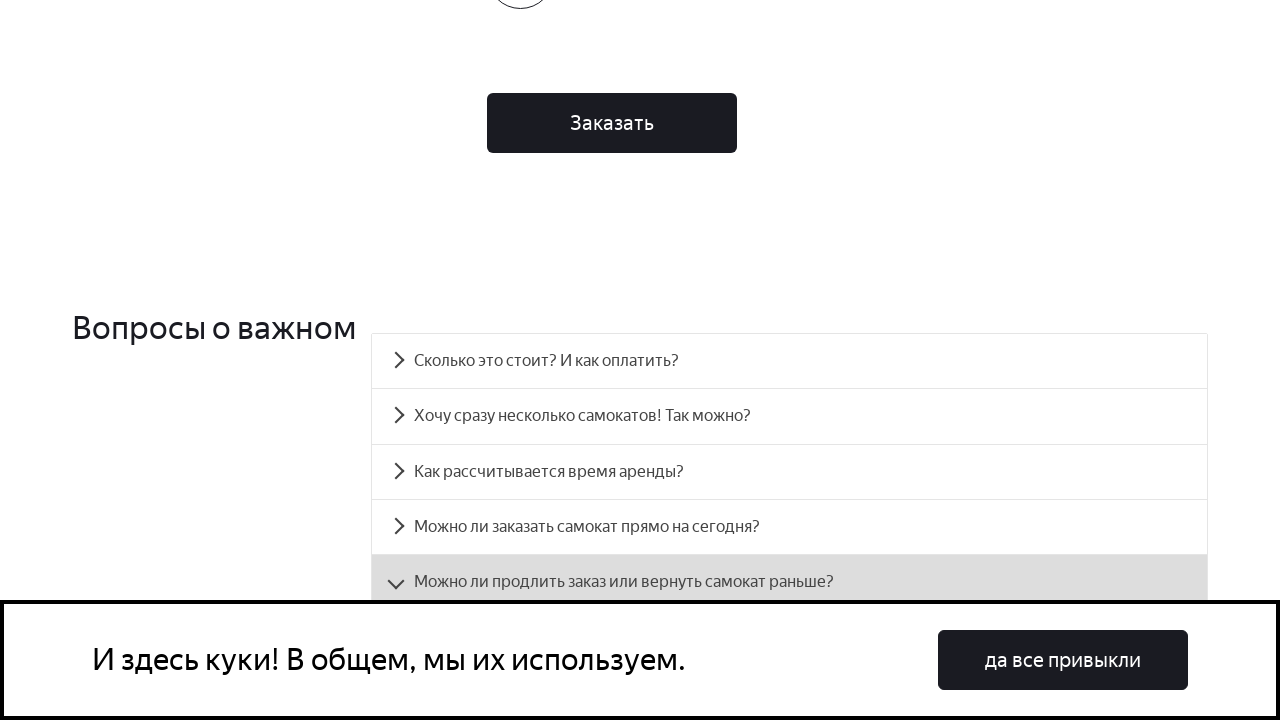

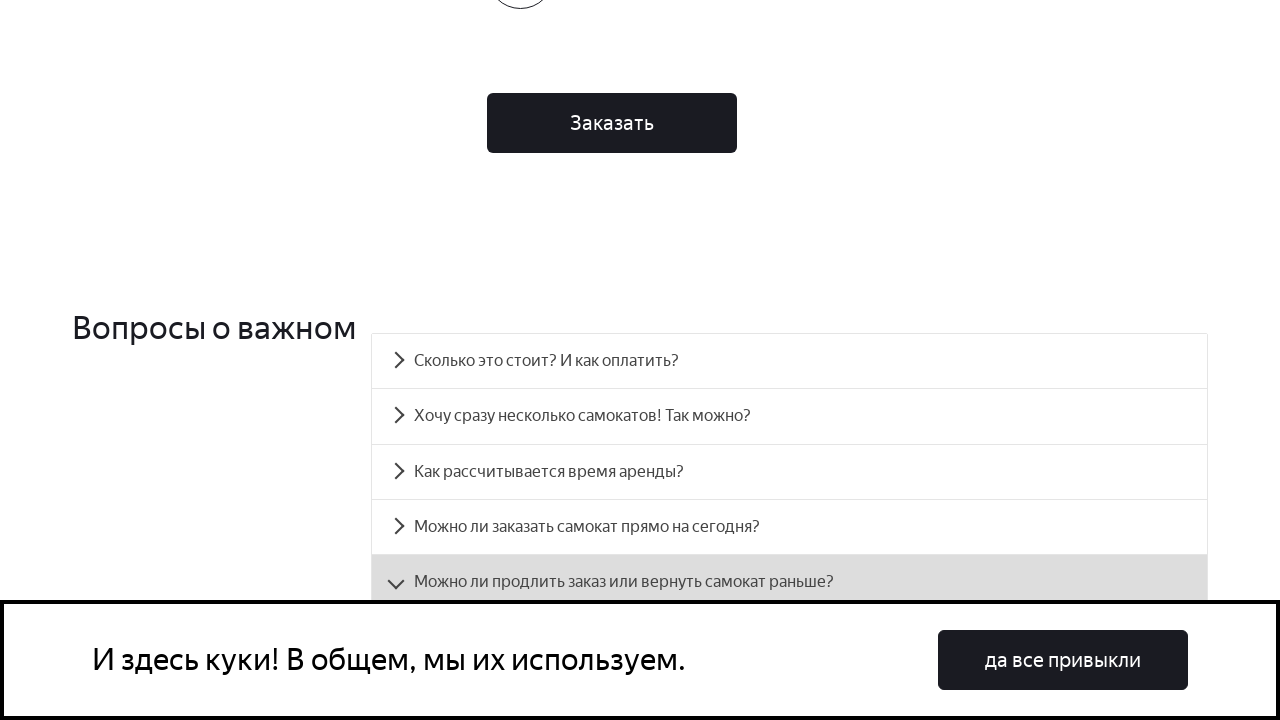